Tests pagination functionality by navigating through all pages of a product table and clicking checkboxes for each product

Starting URL: https://testautomationpractice.blogspot.com/

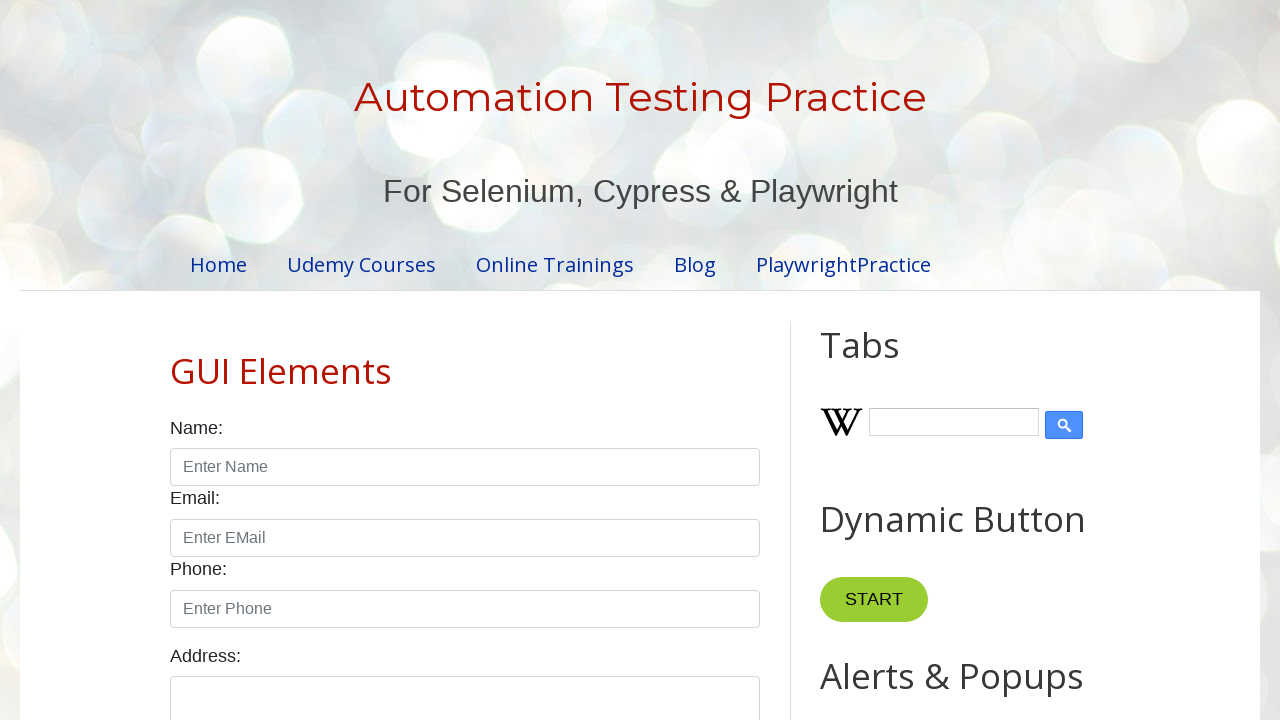

Retrieved total number of pagination items
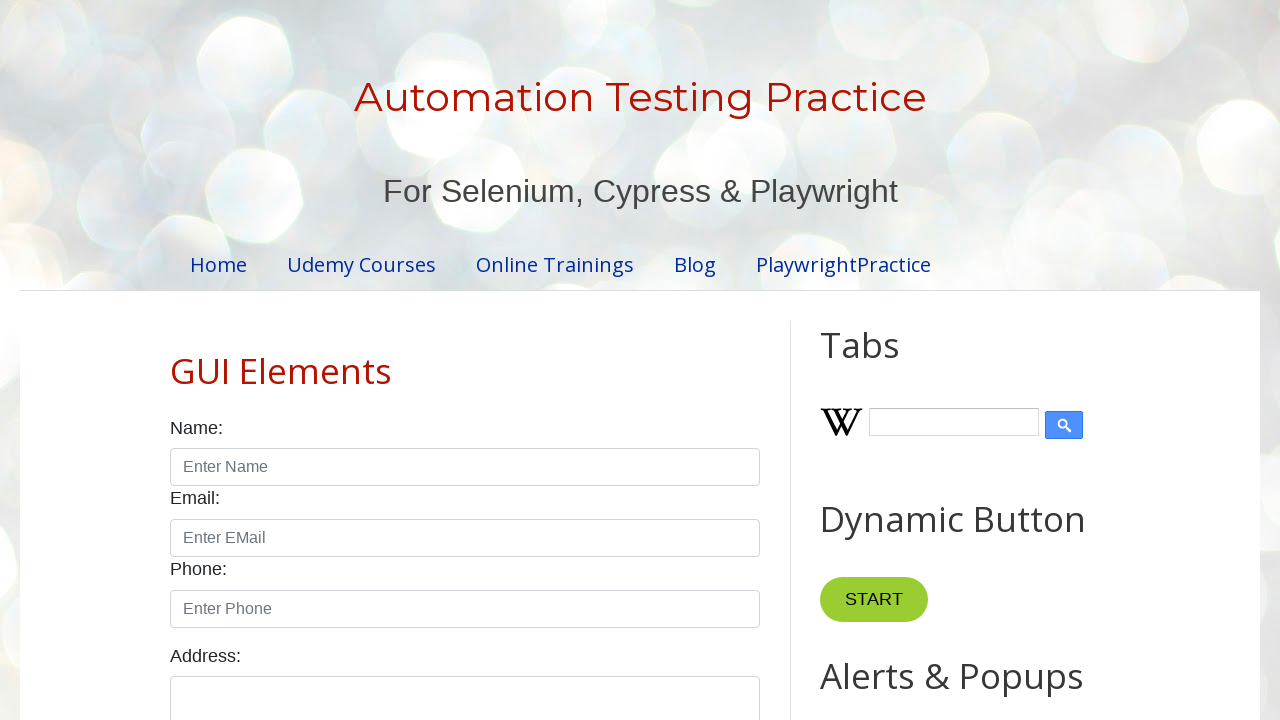

Retrieved row count for page 1: 5 rows
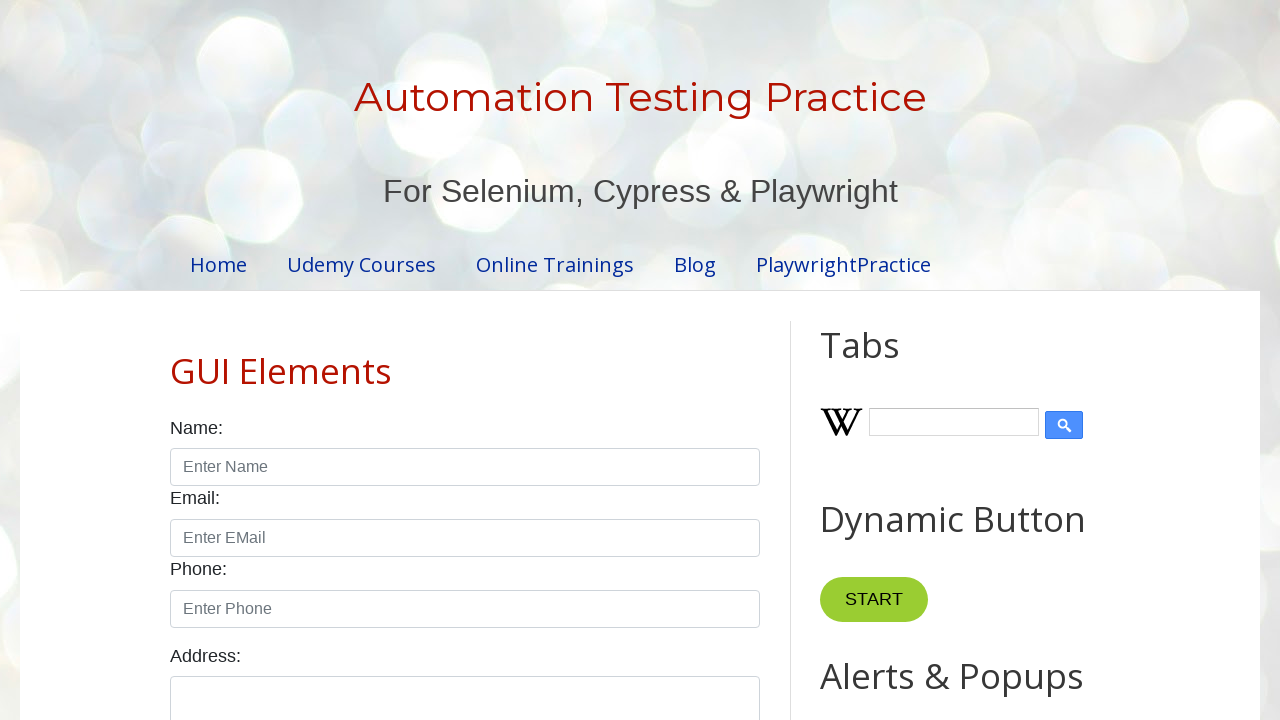

Checked checkbox for product row 1 on page 1 at (651, 361) on //table[@id='productTable']//tbody//tr[1]//td[4]//input[@type='checkbox']
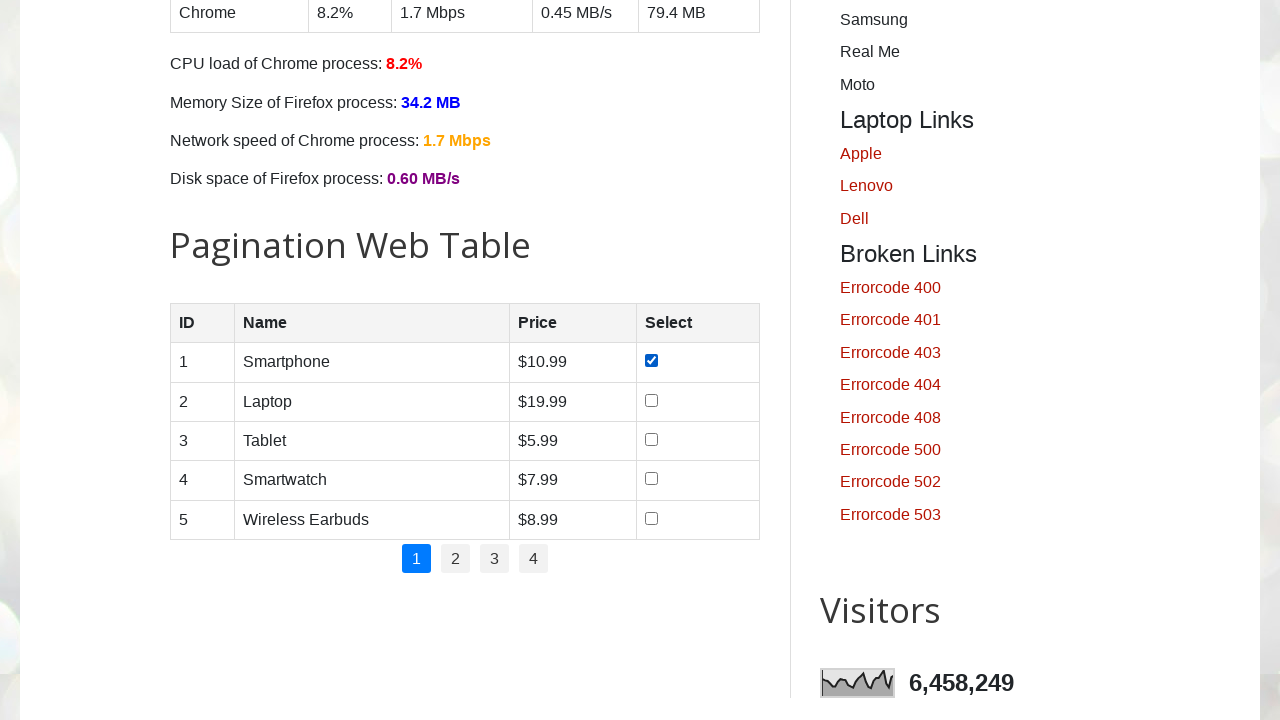

Checked checkbox for product row 2 on page 1 at (651, 400) on //table[@id='productTable']//tbody//tr[2]//td[4]//input[@type='checkbox']
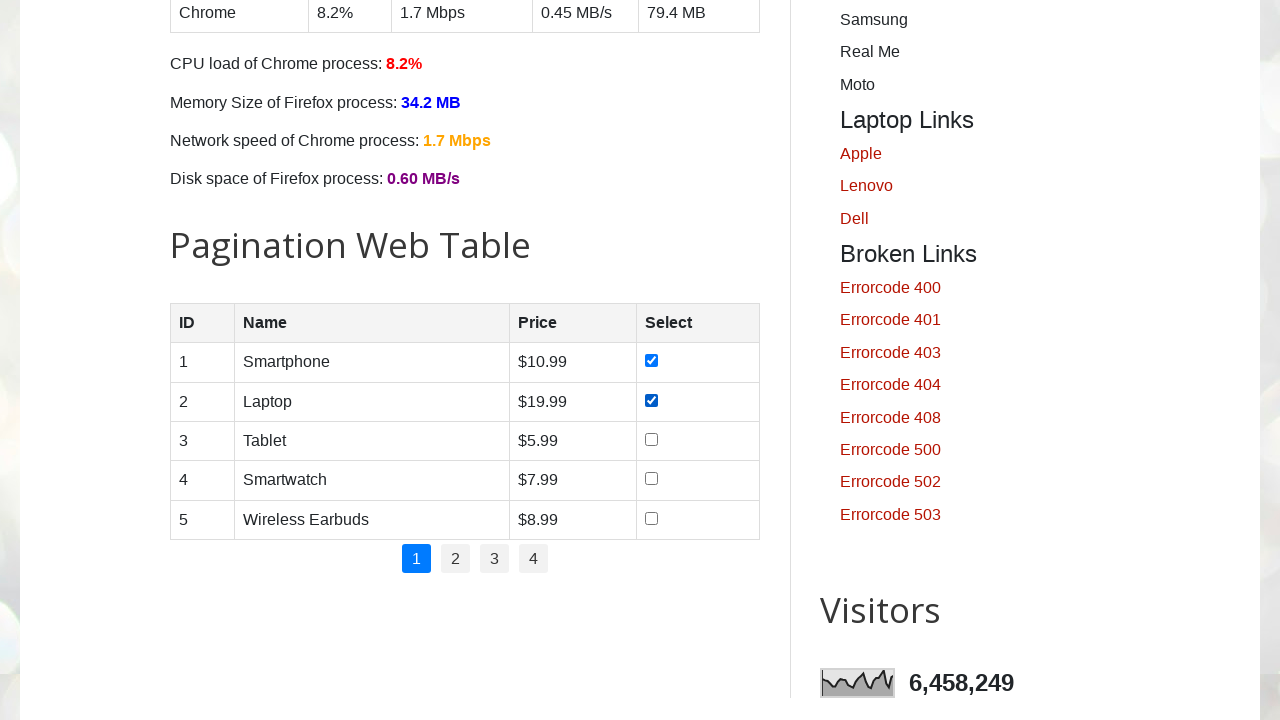

Checked checkbox for product row 3 on page 1 at (651, 439) on //table[@id='productTable']//tbody//tr[3]//td[4]//input[@type='checkbox']
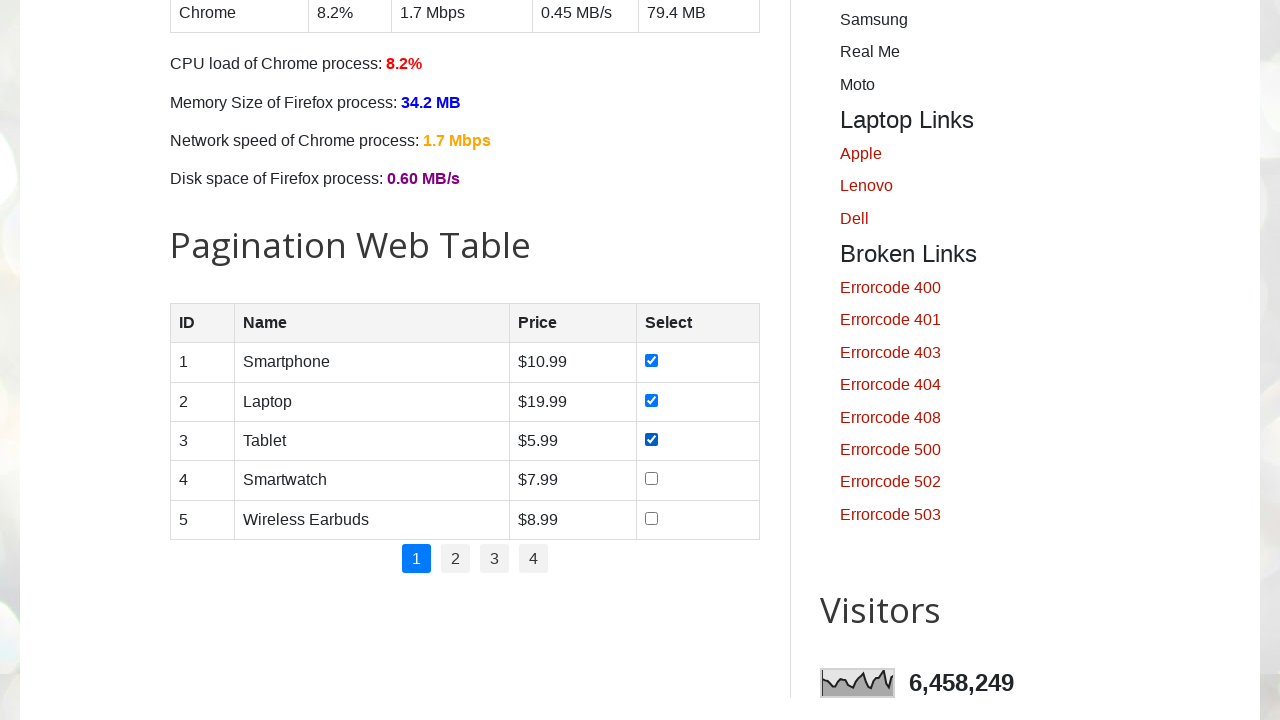

Checked checkbox for product row 4 on page 1 at (651, 479) on //table[@id='productTable']//tbody//tr[4]//td[4]//input[@type='checkbox']
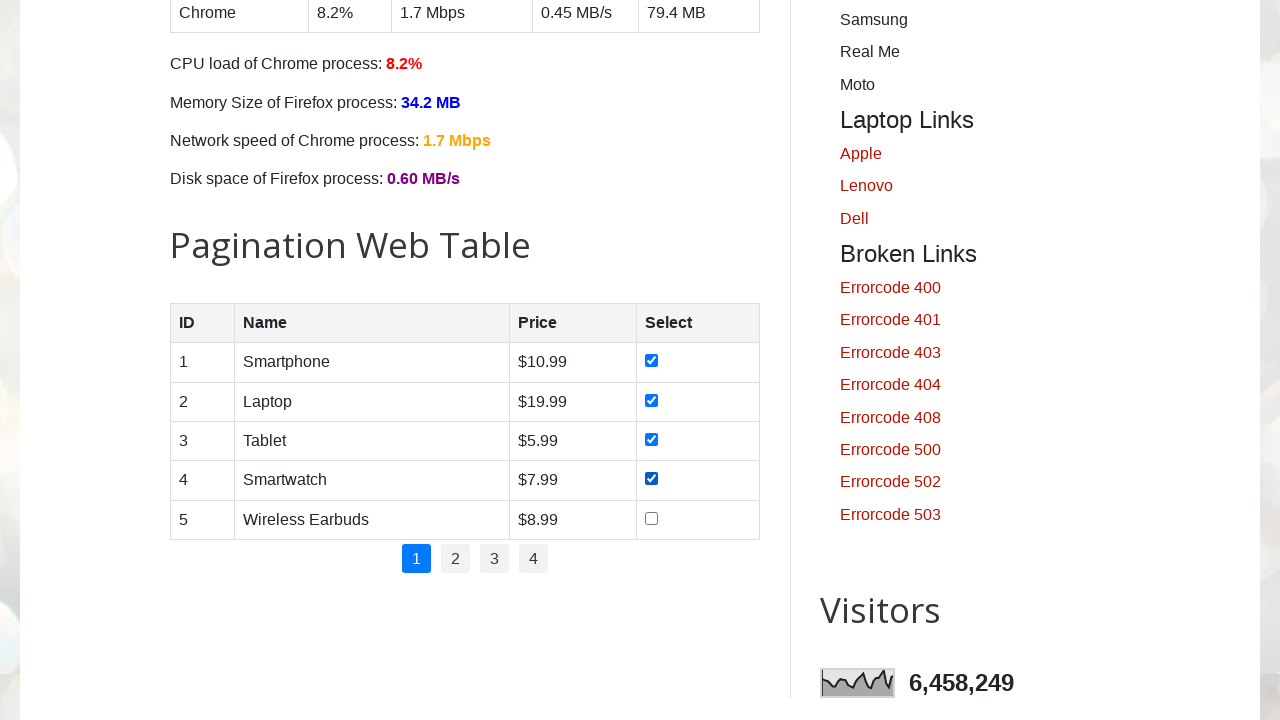

Checked checkbox for product row 5 on page 1 at (651, 518) on //table[@id='productTable']//tbody//tr[5]//td[4]//input[@type='checkbox']
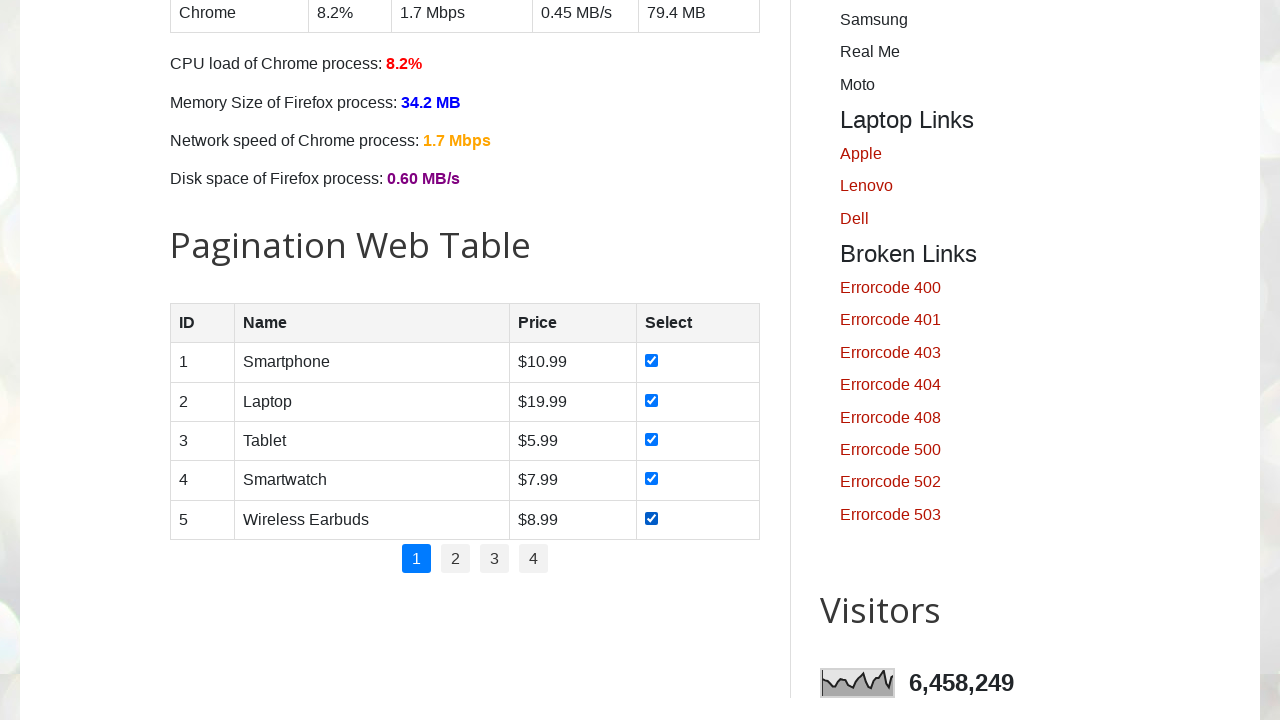

Clicked pagination link for page 2 at (456, 559) on //ul[@id='pagination']//*[text()=2]
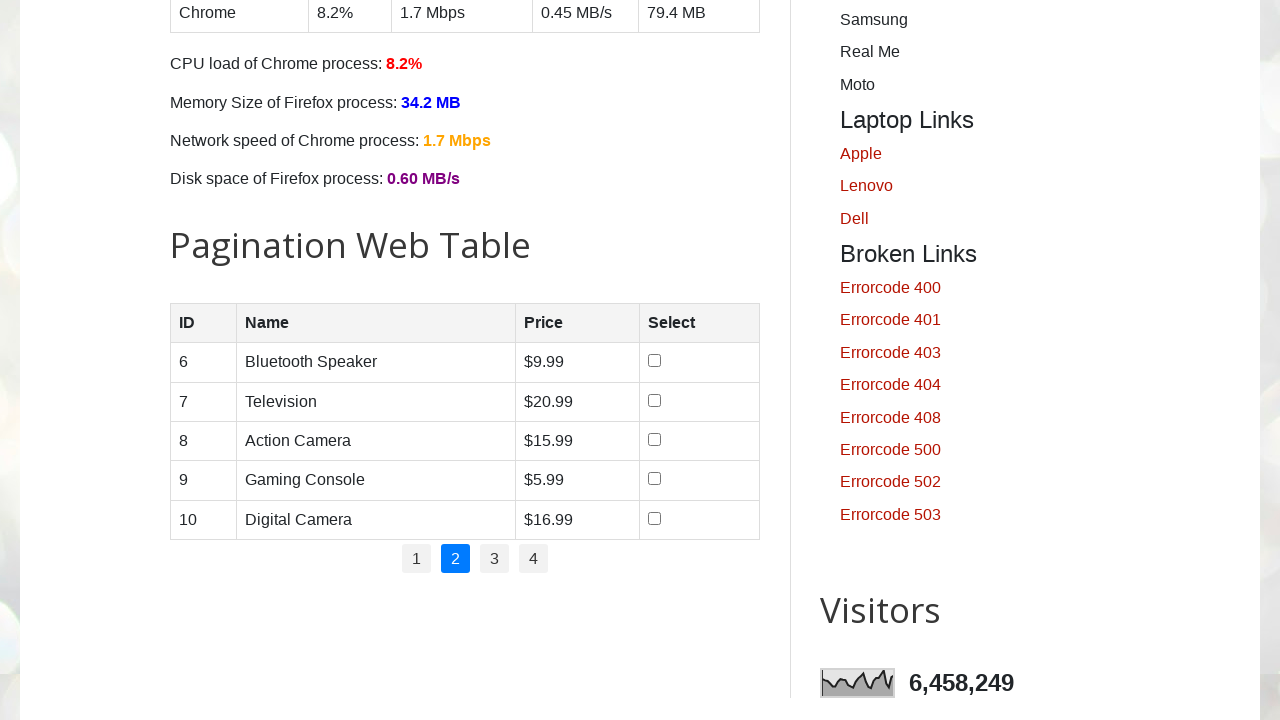

Waited for page 2 content to load
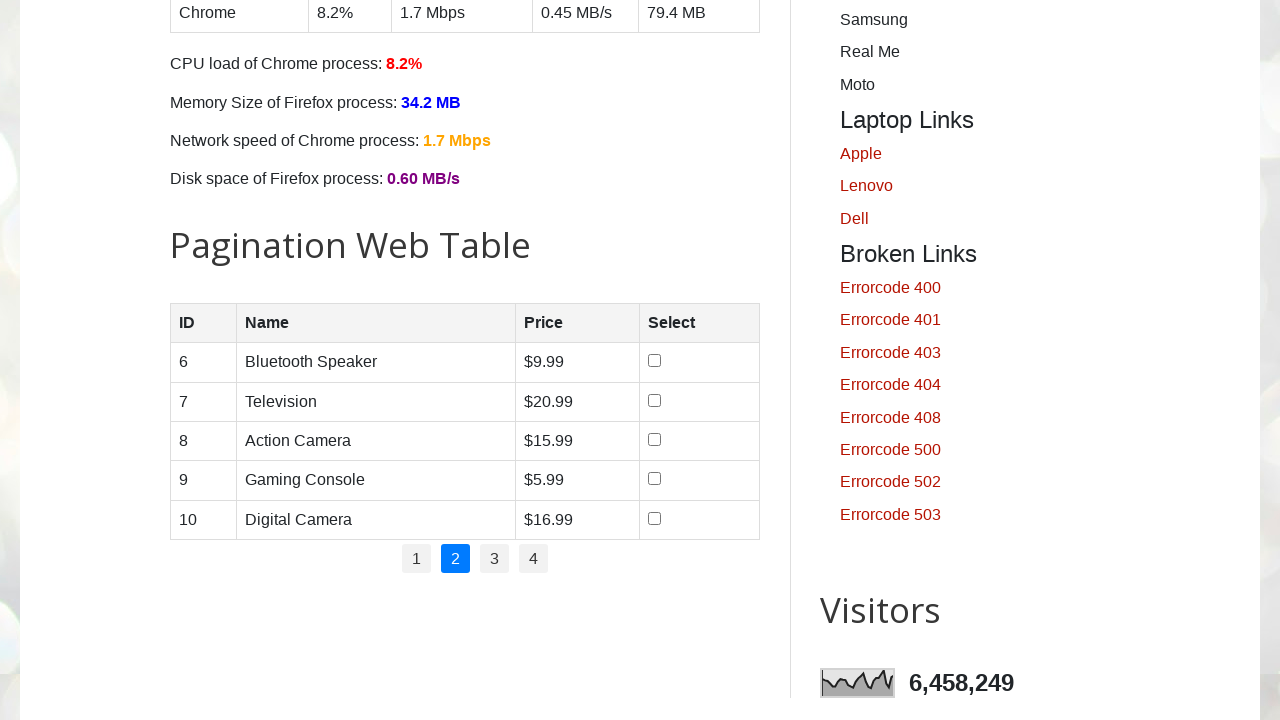

Retrieved row count for page 2: 5 rows
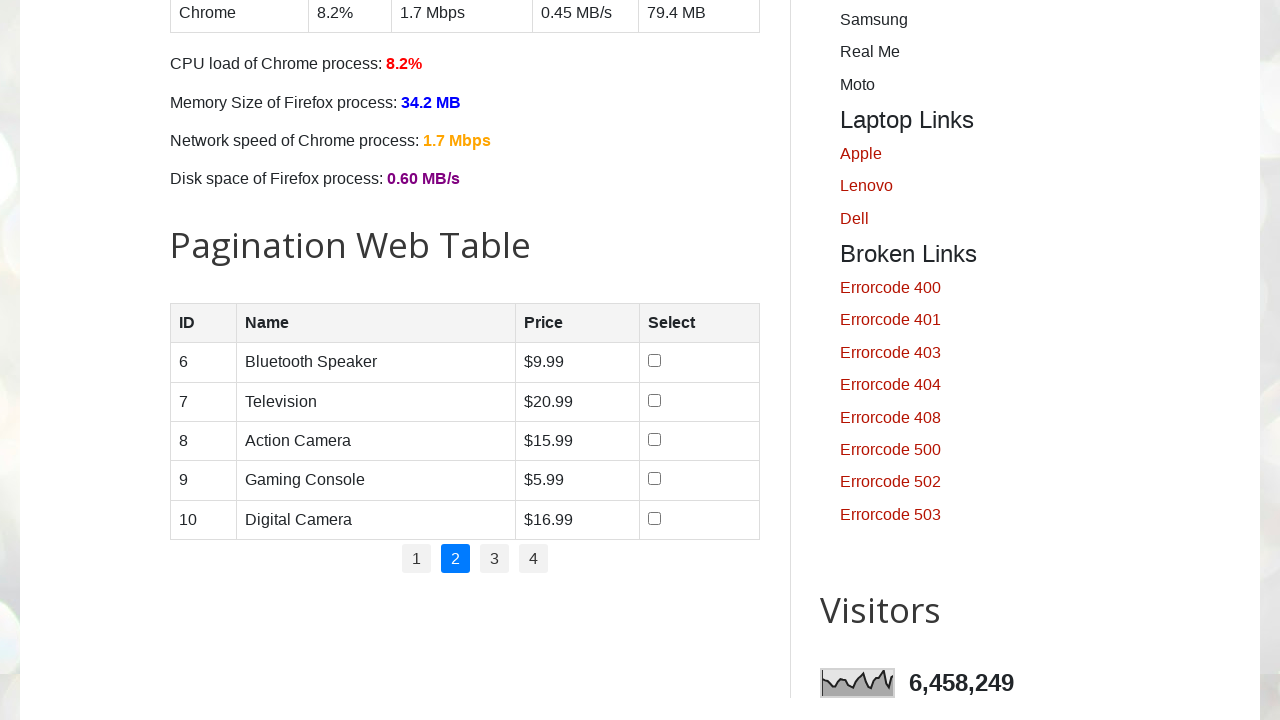

Checked checkbox for product row 1 on page 2 at (654, 361) on //table[@id='productTable']//tbody//tr[1]//td[4]//input[@type='checkbox']
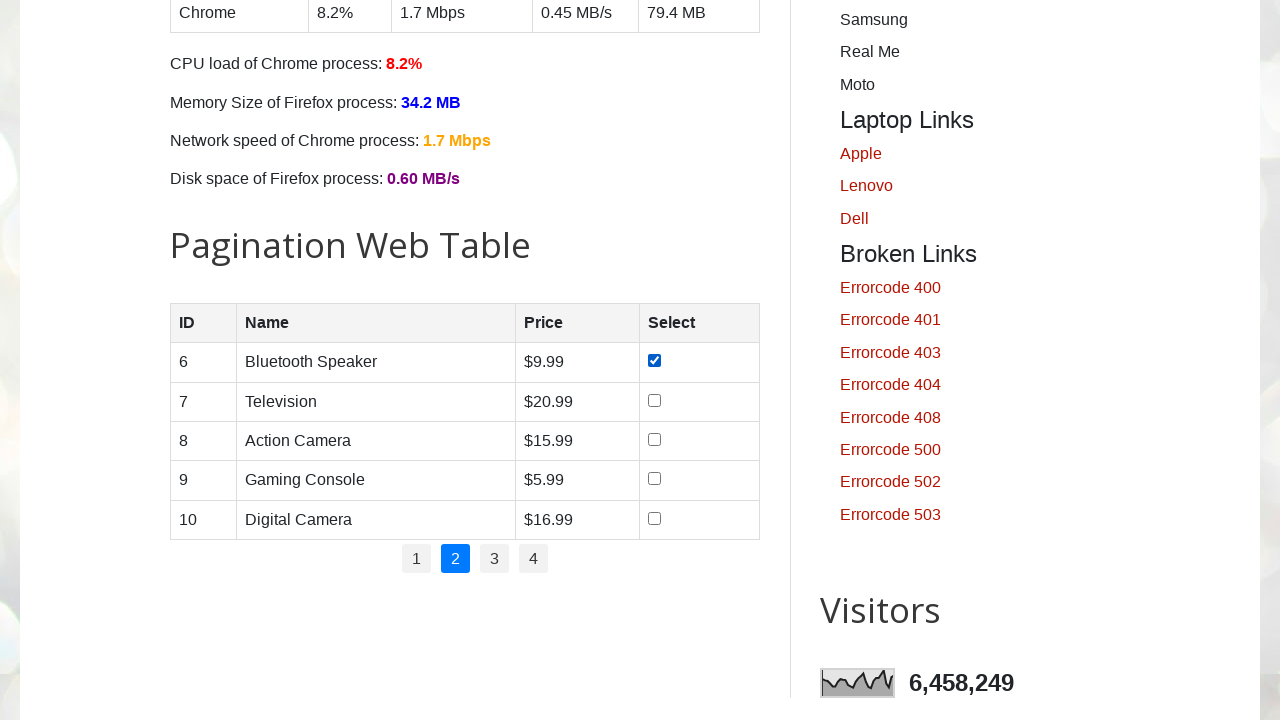

Checked checkbox for product row 2 on page 2 at (654, 400) on //table[@id='productTable']//tbody//tr[2]//td[4]//input[@type='checkbox']
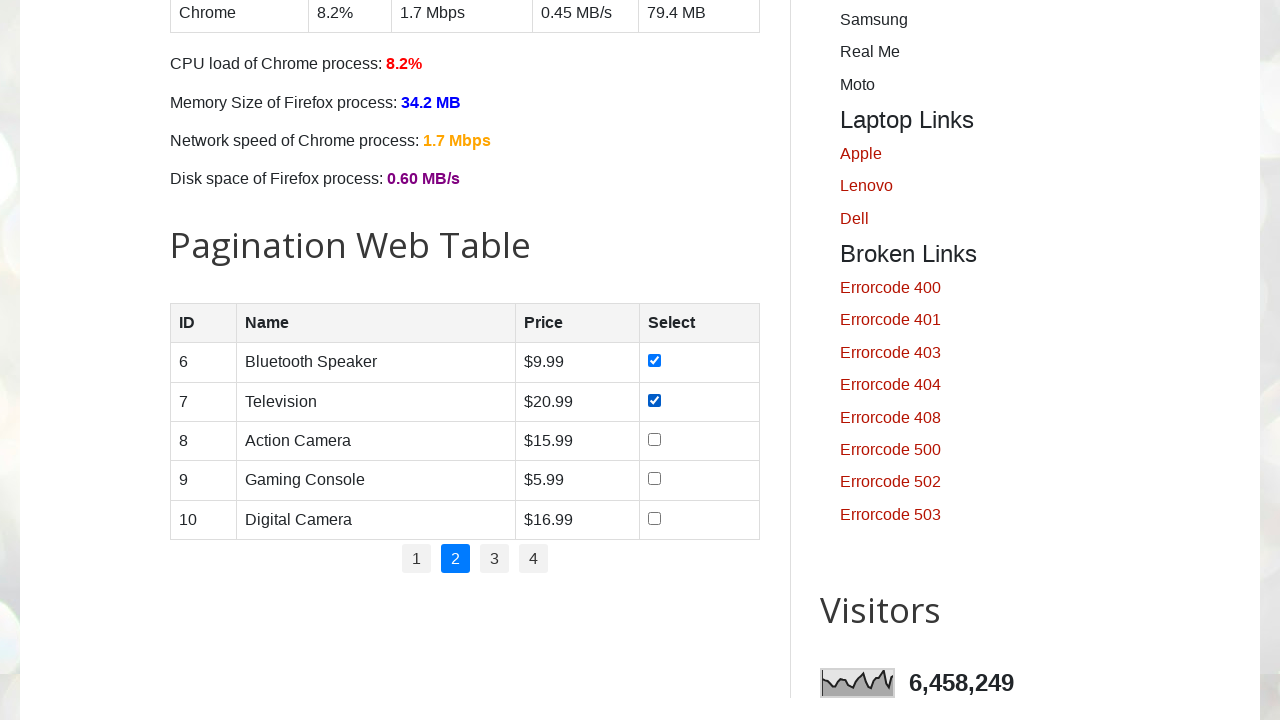

Checked checkbox for product row 3 on page 2 at (654, 439) on //table[@id='productTable']//tbody//tr[3]//td[4]//input[@type='checkbox']
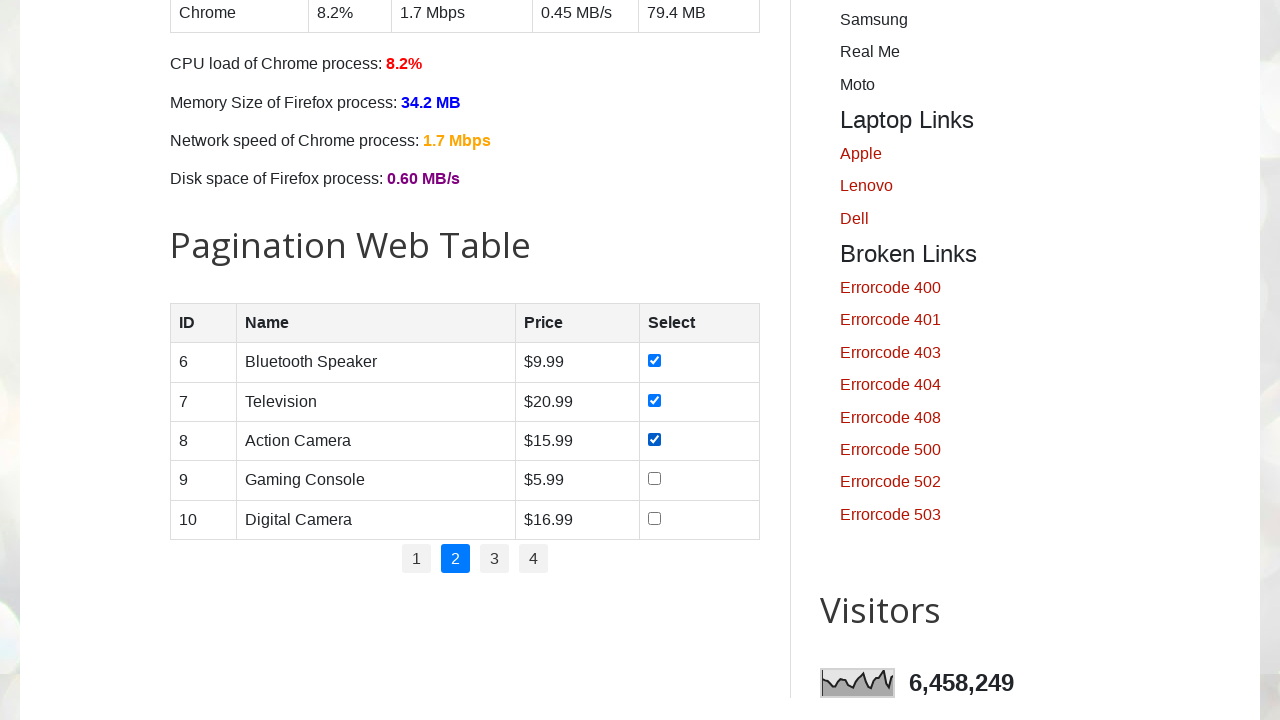

Checked checkbox for product row 4 on page 2 at (654, 479) on //table[@id='productTable']//tbody//tr[4]//td[4]//input[@type='checkbox']
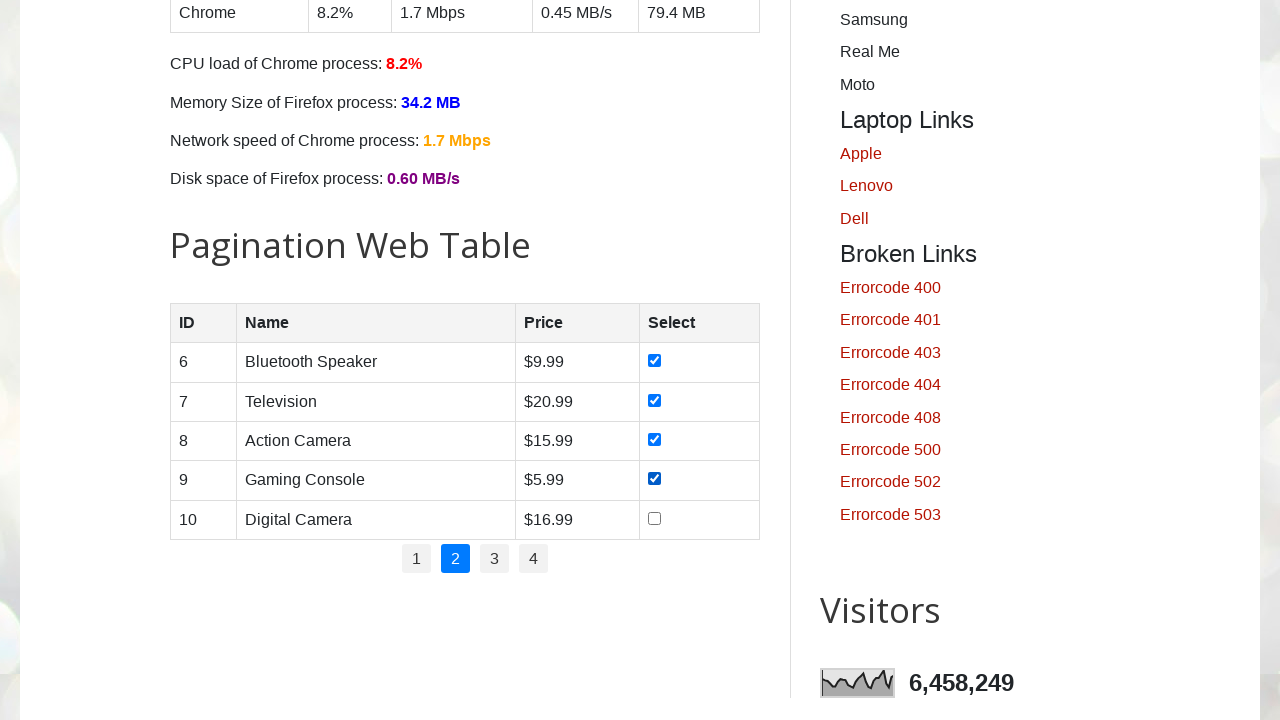

Checked checkbox for product row 5 on page 2 at (654, 518) on //table[@id='productTable']//tbody//tr[5]//td[4]//input[@type='checkbox']
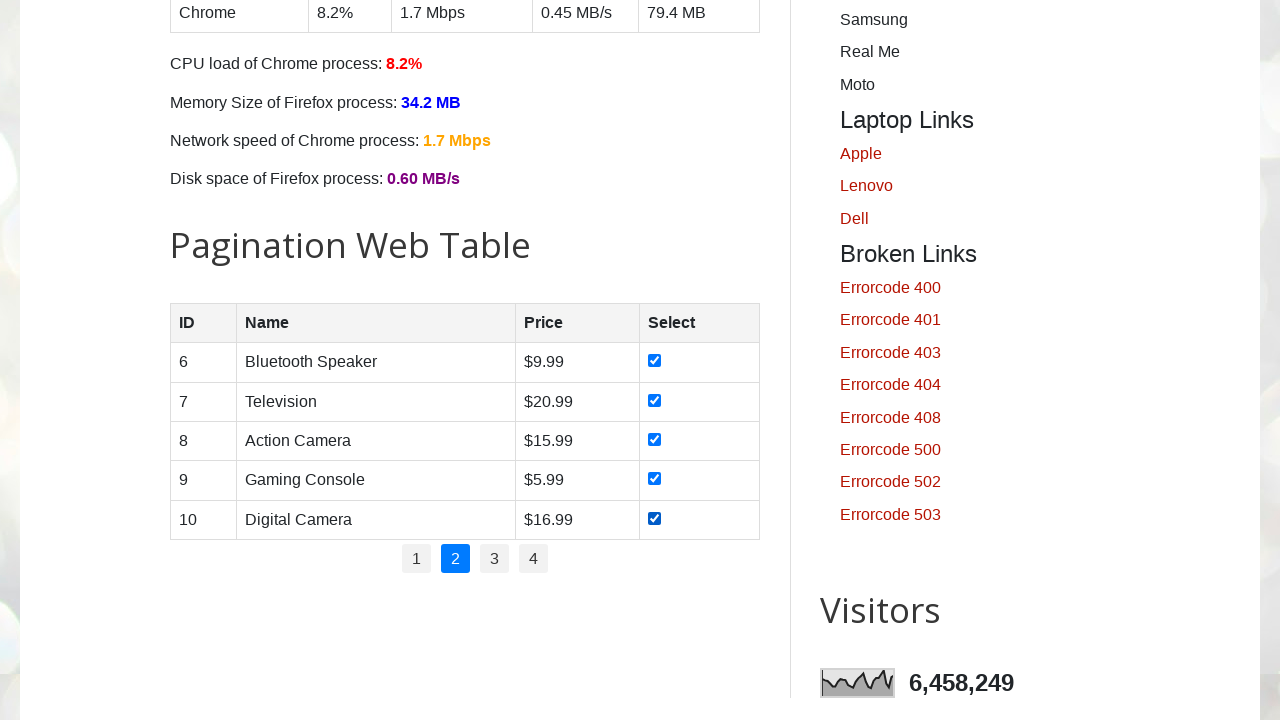

Clicked pagination link for page 3 at (494, 559) on //ul[@id='pagination']//*[text()=3]
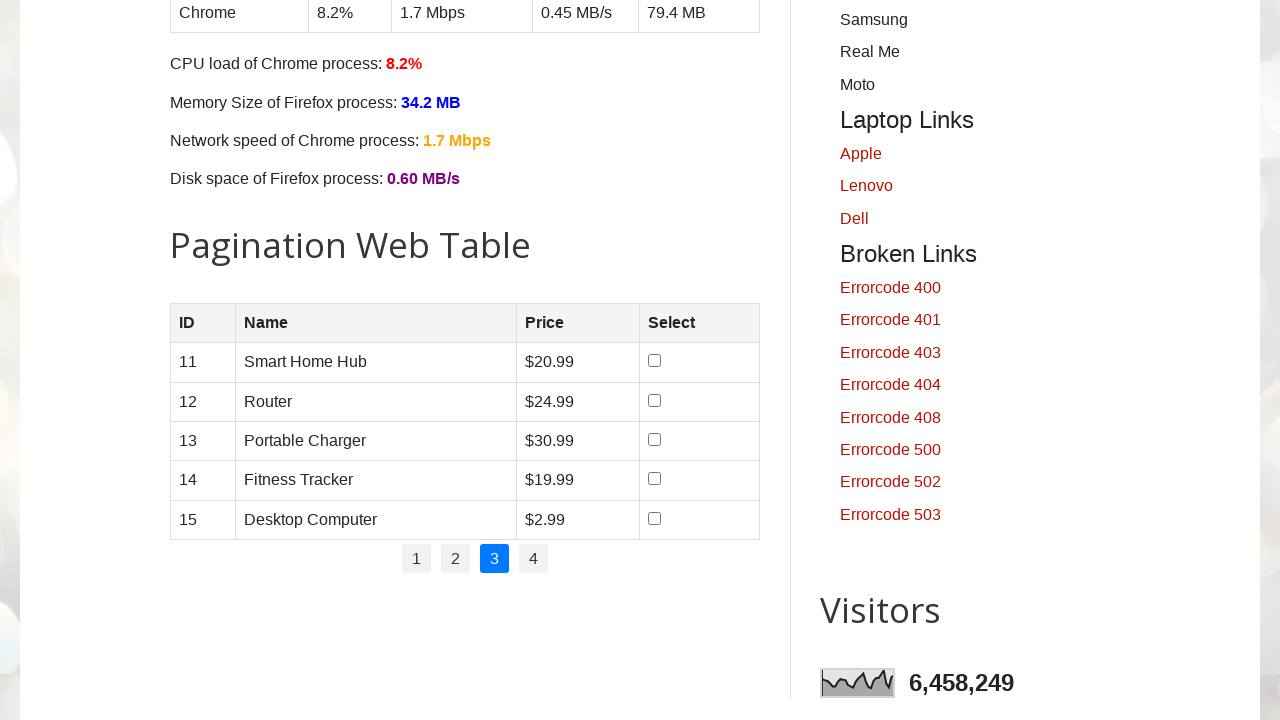

Waited for page 3 content to load
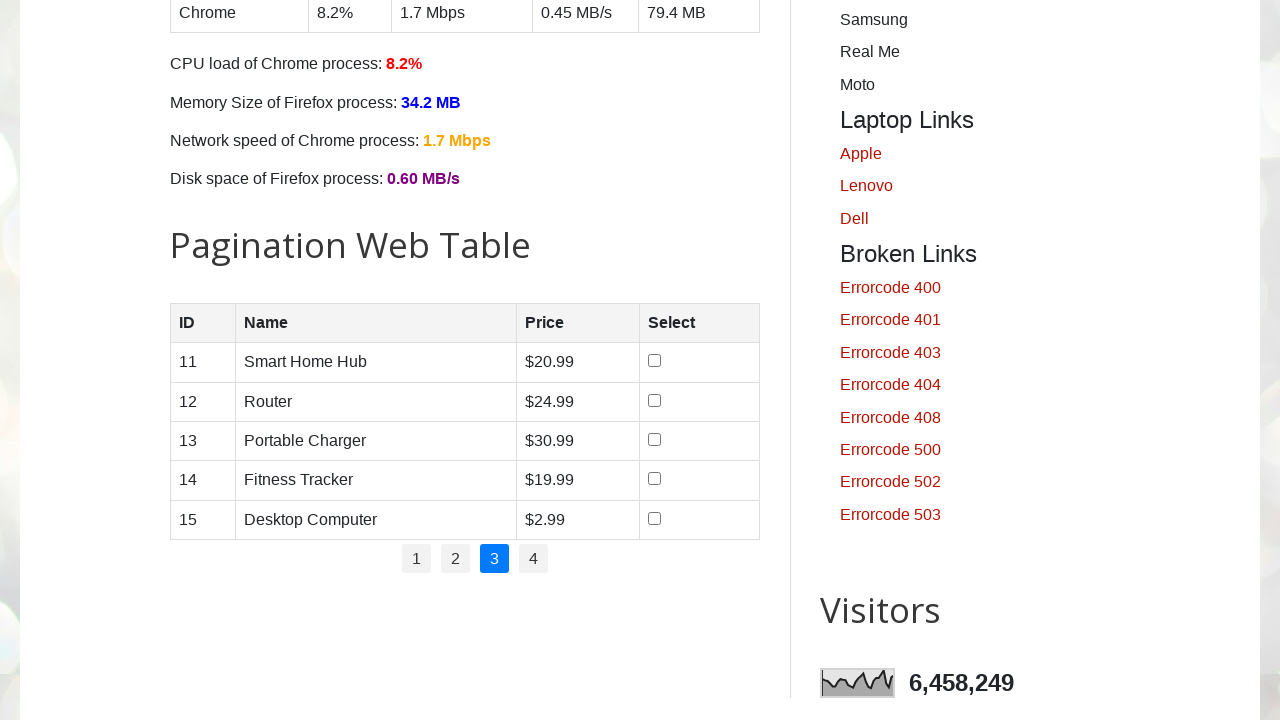

Retrieved row count for page 3: 5 rows
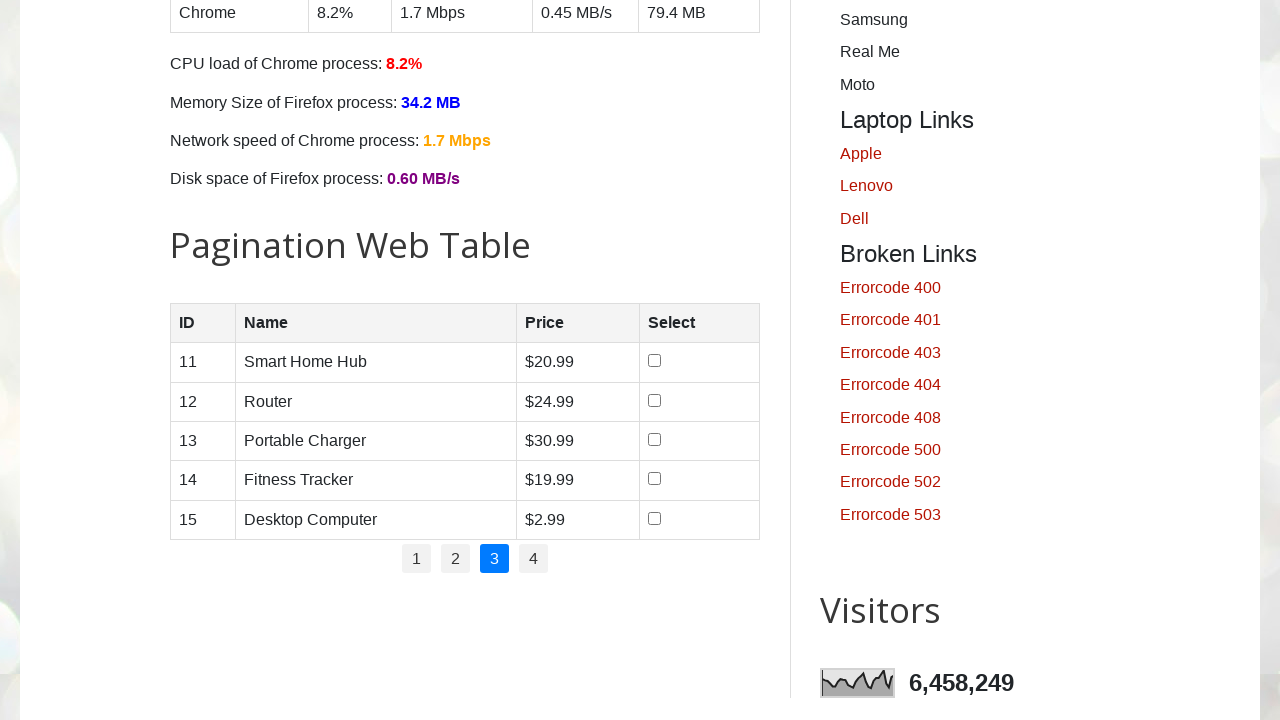

Checked checkbox for product row 1 on page 3 at (655, 361) on //table[@id='productTable']//tbody//tr[1]//td[4]//input[@type='checkbox']
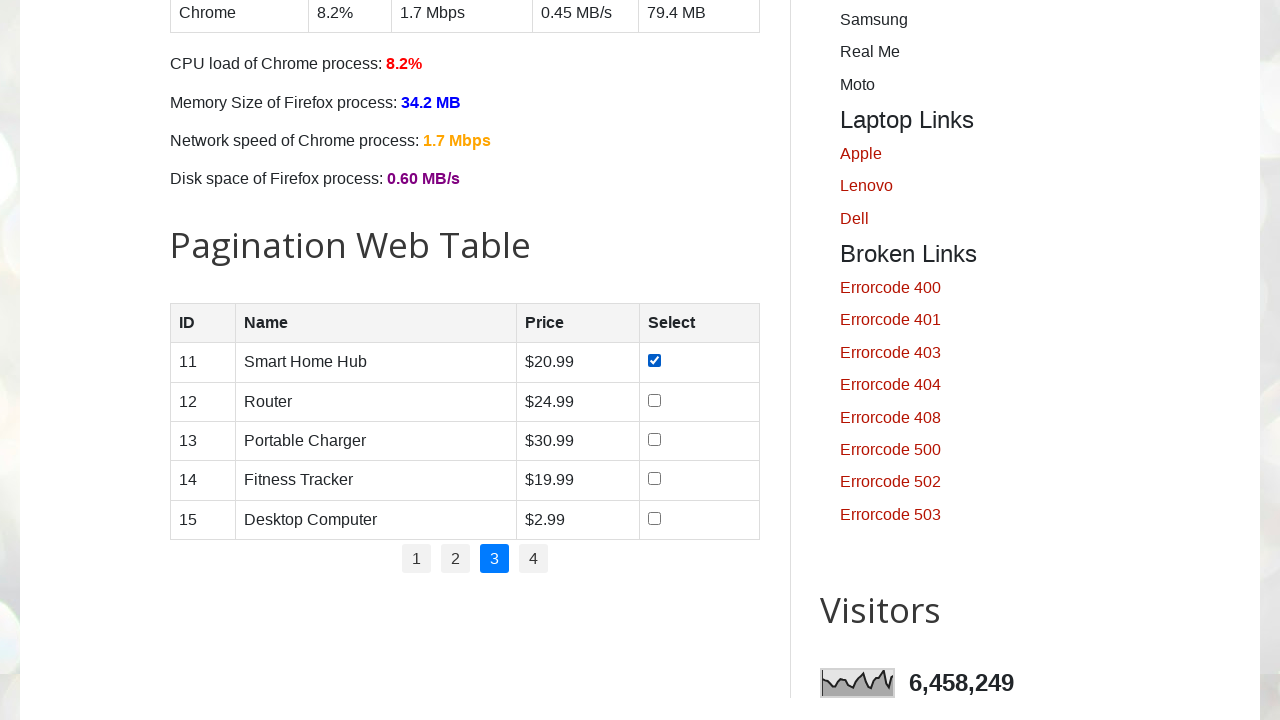

Checked checkbox for product row 2 on page 3 at (655, 400) on //table[@id='productTable']//tbody//tr[2]//td[4]//input[@type='checkbox']
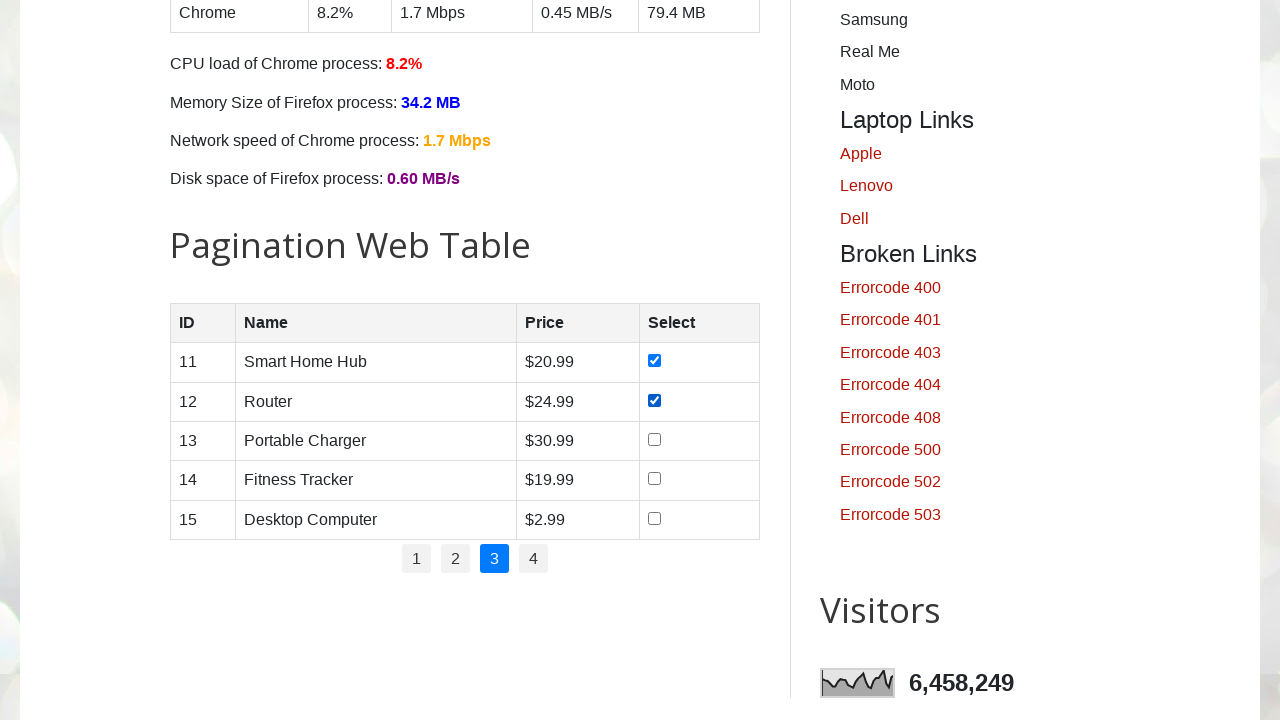

Checked checkbox for product row 3 on page 3 at (655, 439) on //table[@id='productTable']//tbody//tr[3]//td[4]//input[@type='checkbox']
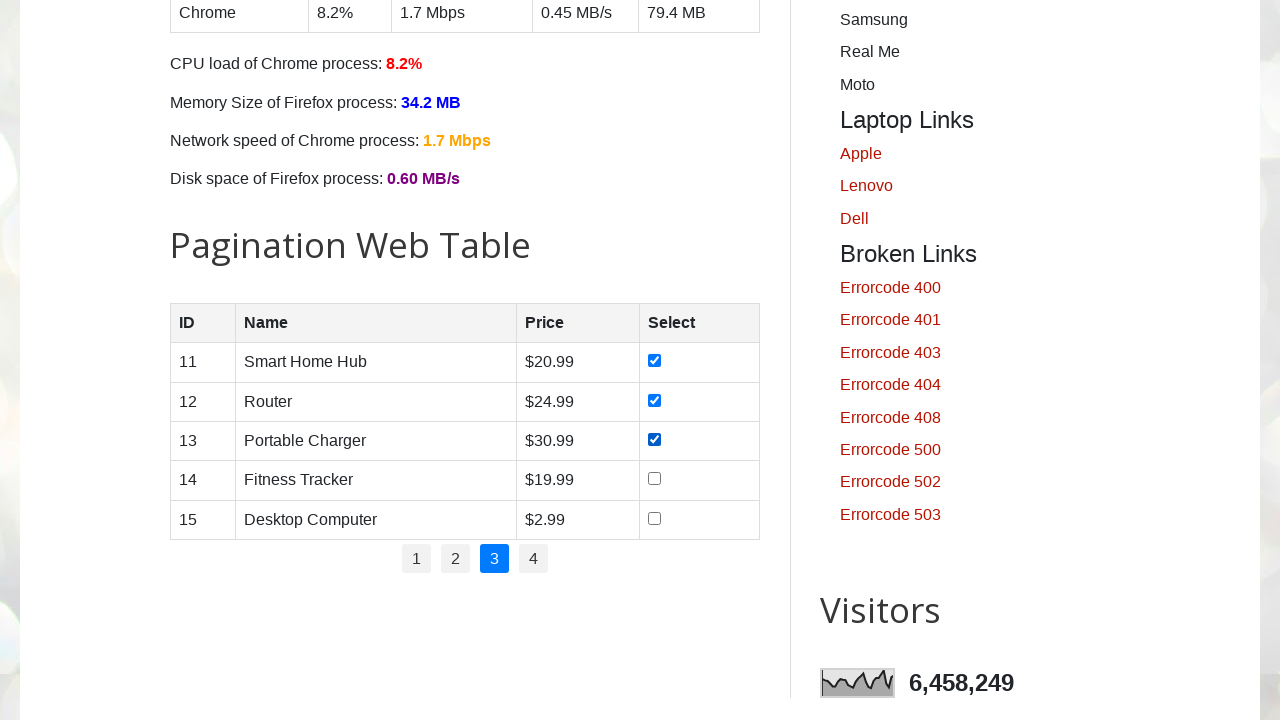

Checked checkbox for product row 4 on page 3 at (655, 479) on //table[@id='productTable']//tbody//tr[4]//td[4]//input[@type='checkbox']
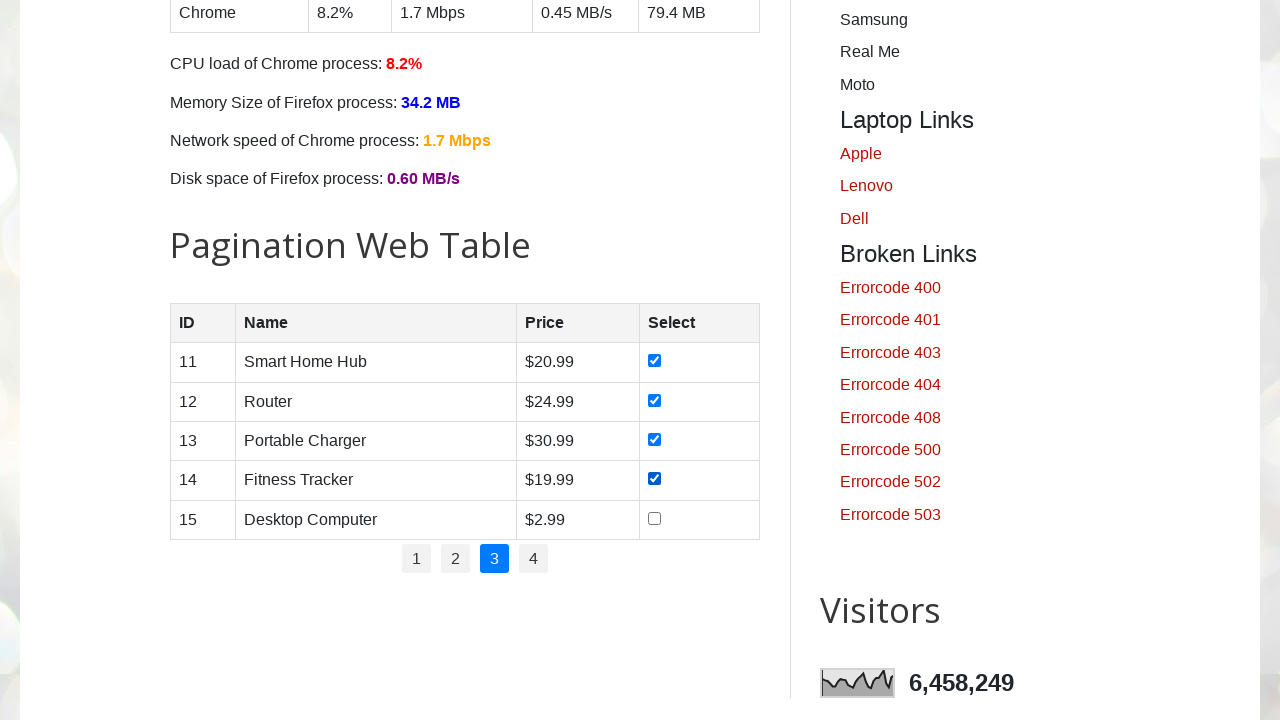

Checked checkbox for product row 5 on page 3 at (655, 518) on //table[@id='productTable']//tbody//tr[5]//td[4]//input[@type='checkbox']
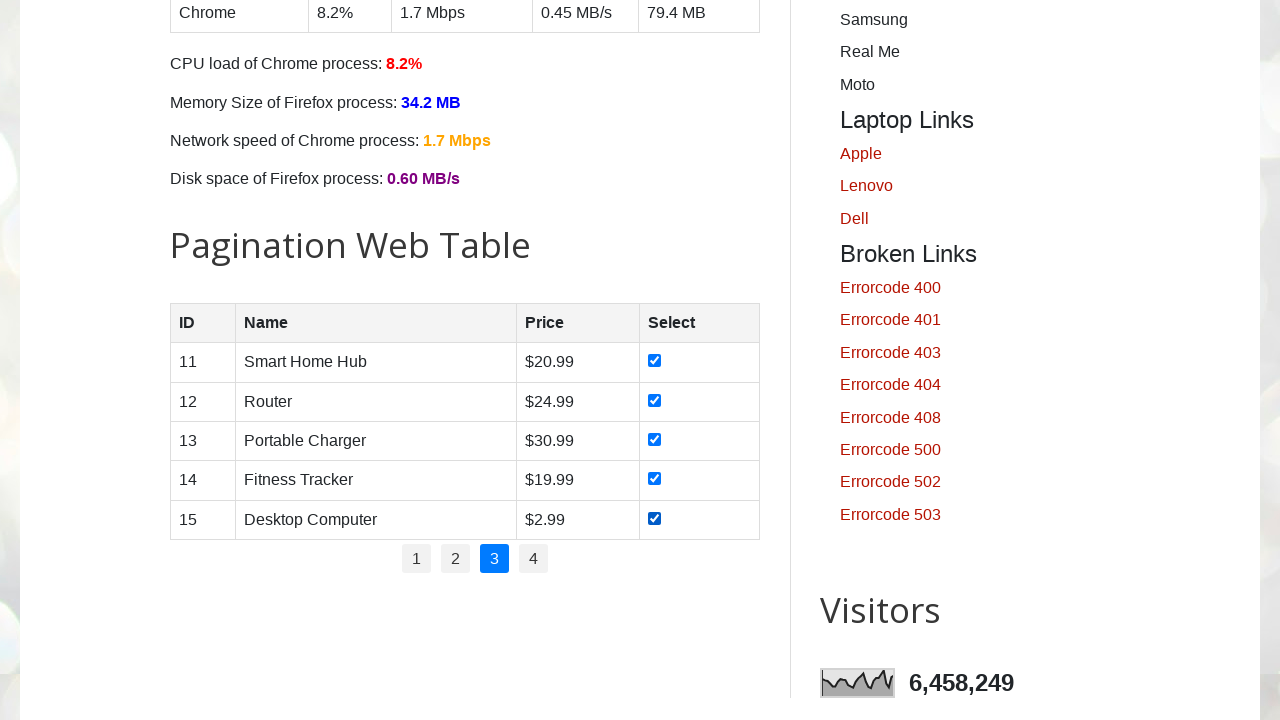

Clicked pagination link for page 4 at (534, 559) on //ul[@id='pagination']//*[text()=4]
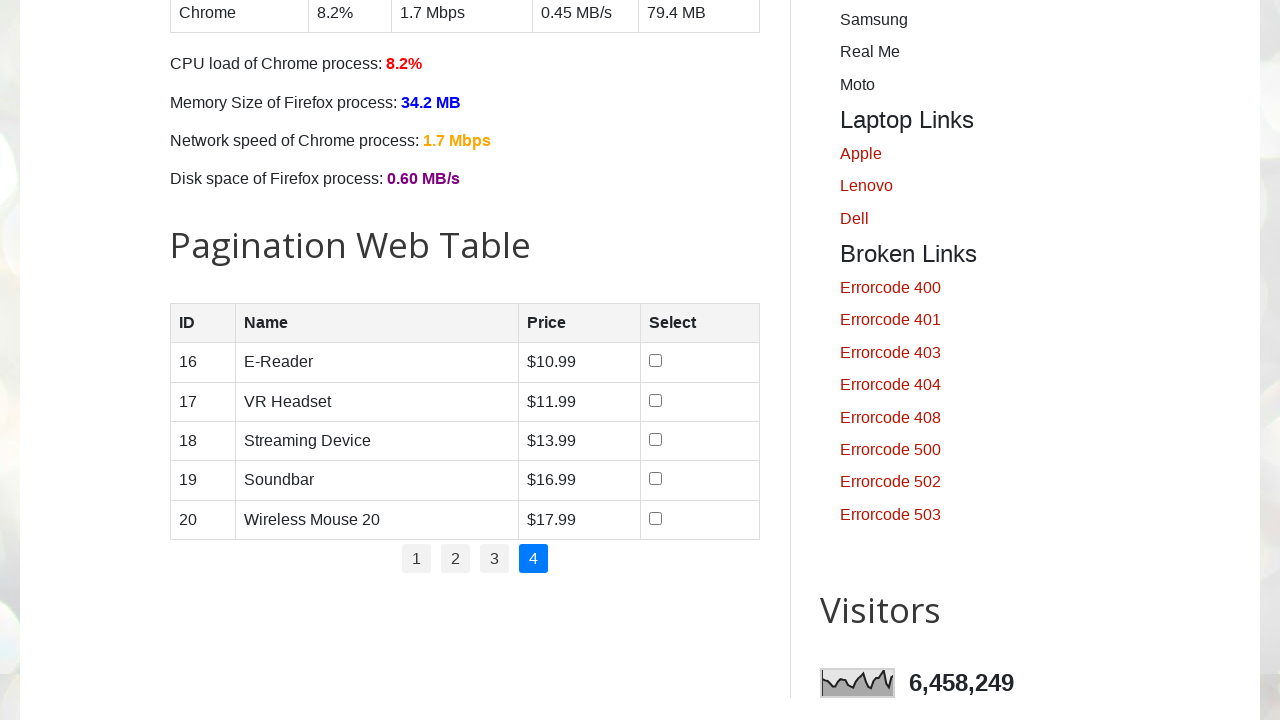

Waited for page 4 content to load
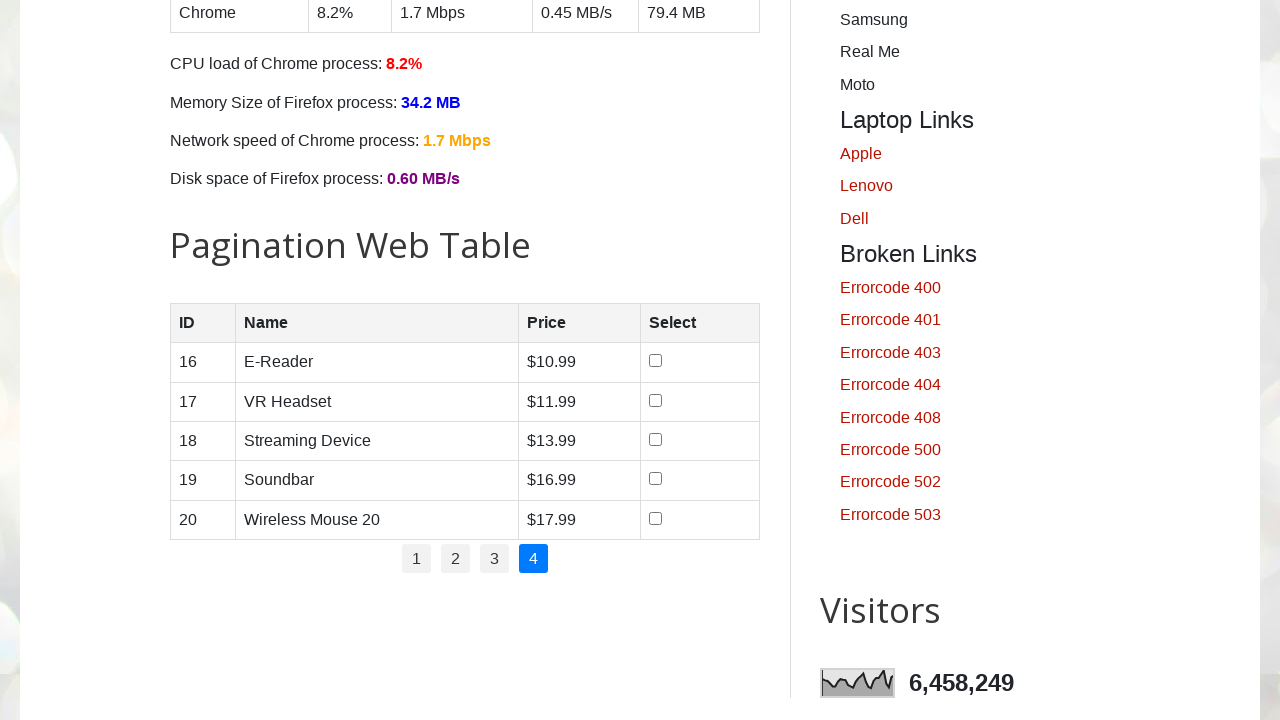

Retrieved row count for page 4: 5 rows
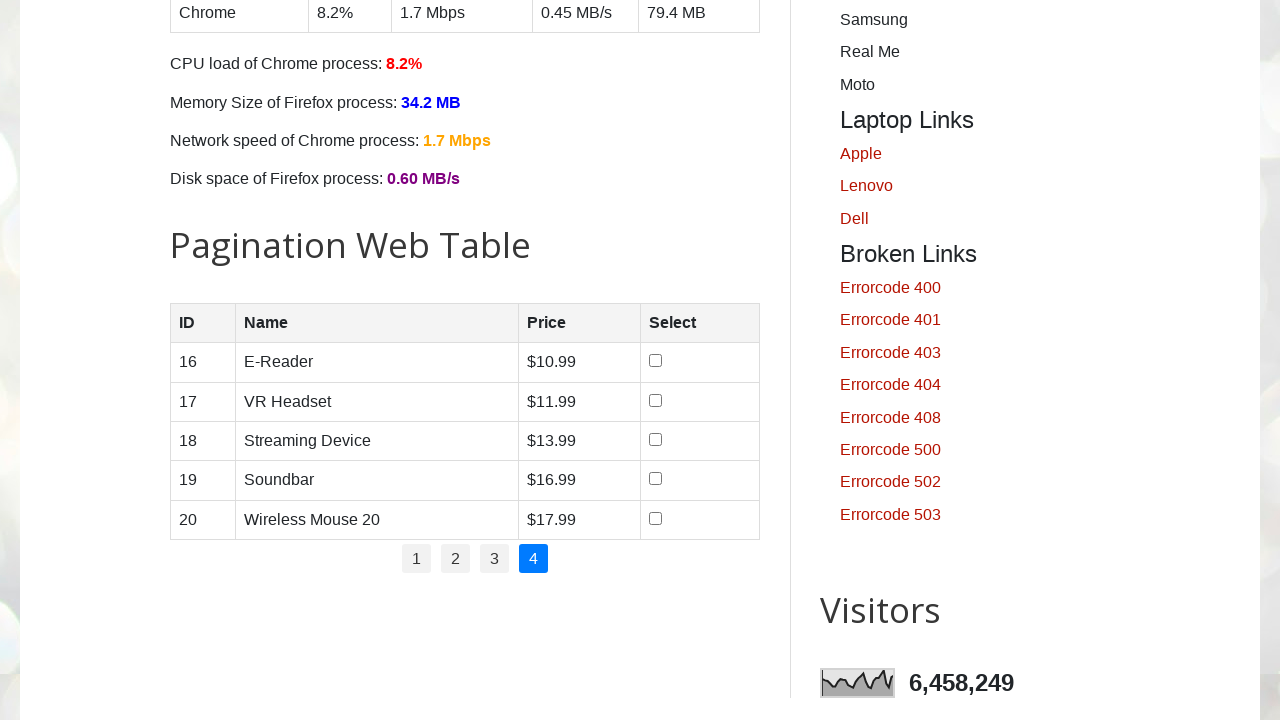

Checked checkbox for product row 1 on page 4 at (656, 361) on //table[@id='productTable']//tbody//tr[1]//td[4]//input[@type='checkbox']
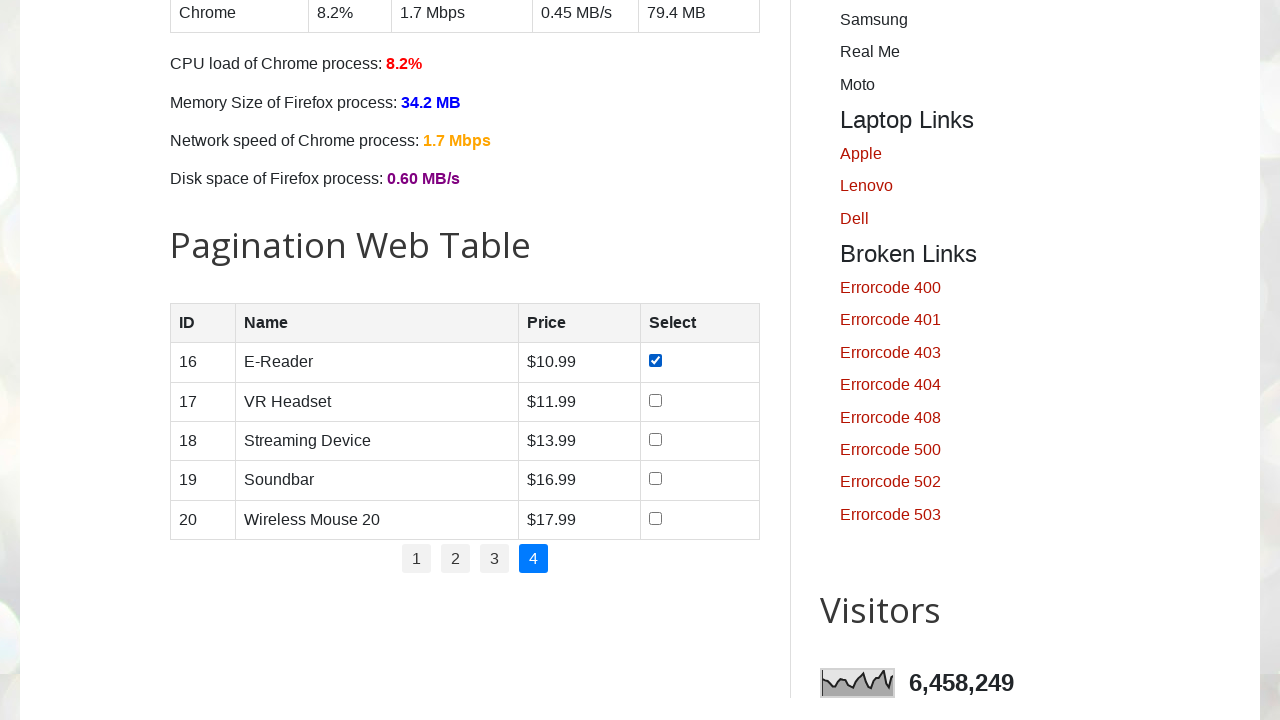

Checked checkbox for product row 2 on page 4 at (656, 400) on //table[@id='productTable']//tbody//tr[2]//td[4]//input[@type='checkbox']
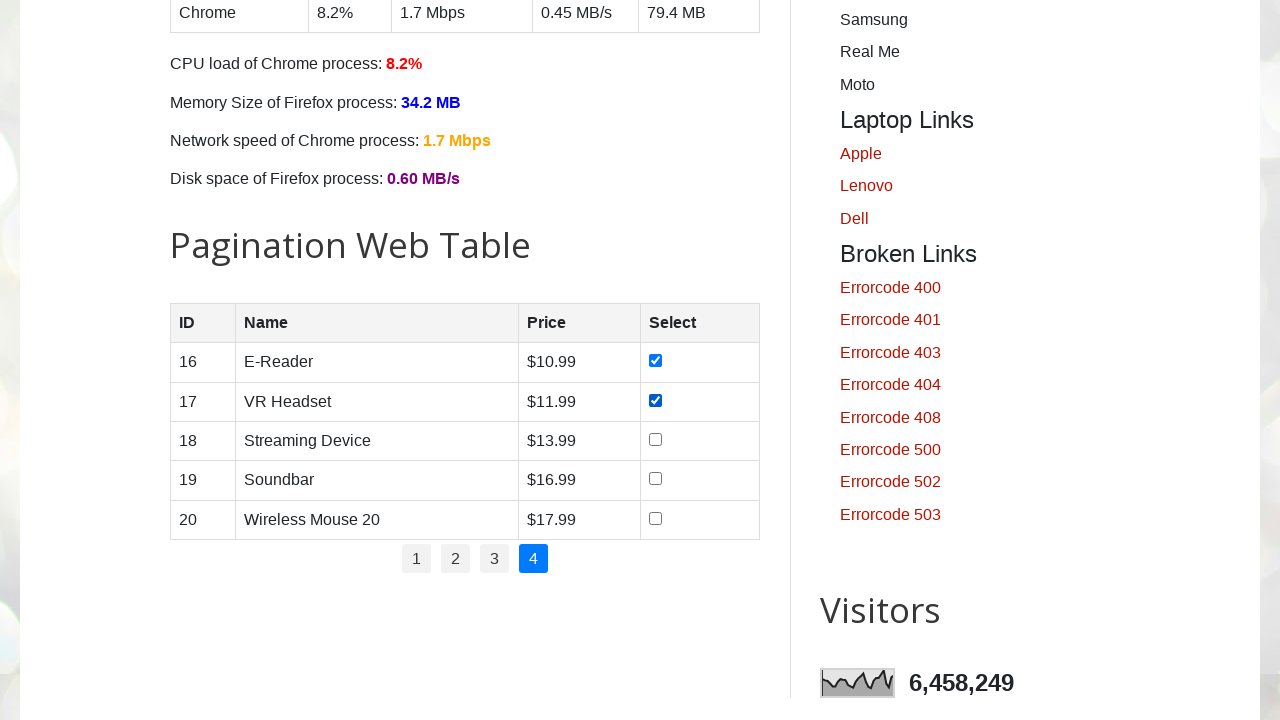

Checked checkbox for product row 3 on page 4 at (656, 439) on //table[@id='productTable']//tbody//tr[3]//td[4]//input[@type='checkbox']
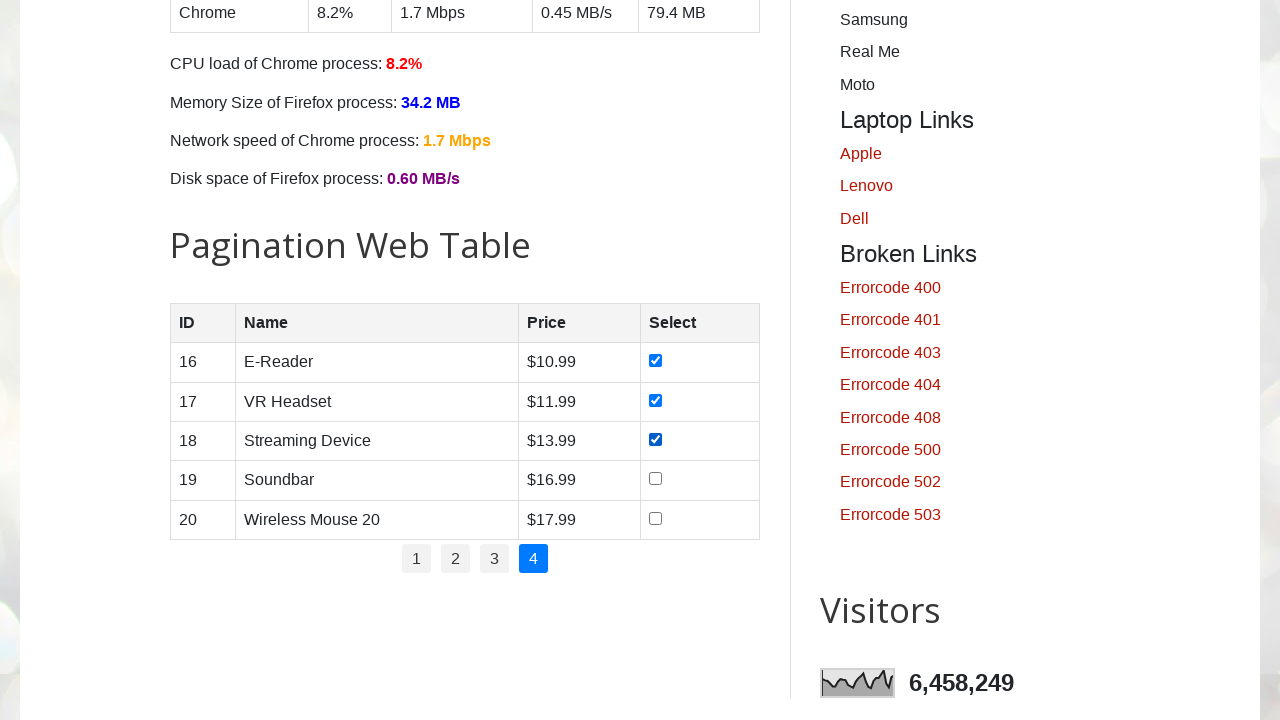

Checked checkbox for product row 4 on page 4 at (656, 479) on //table[@id='productTable']//tbody//tr[4]//td[4]//input[@type='checkbox']
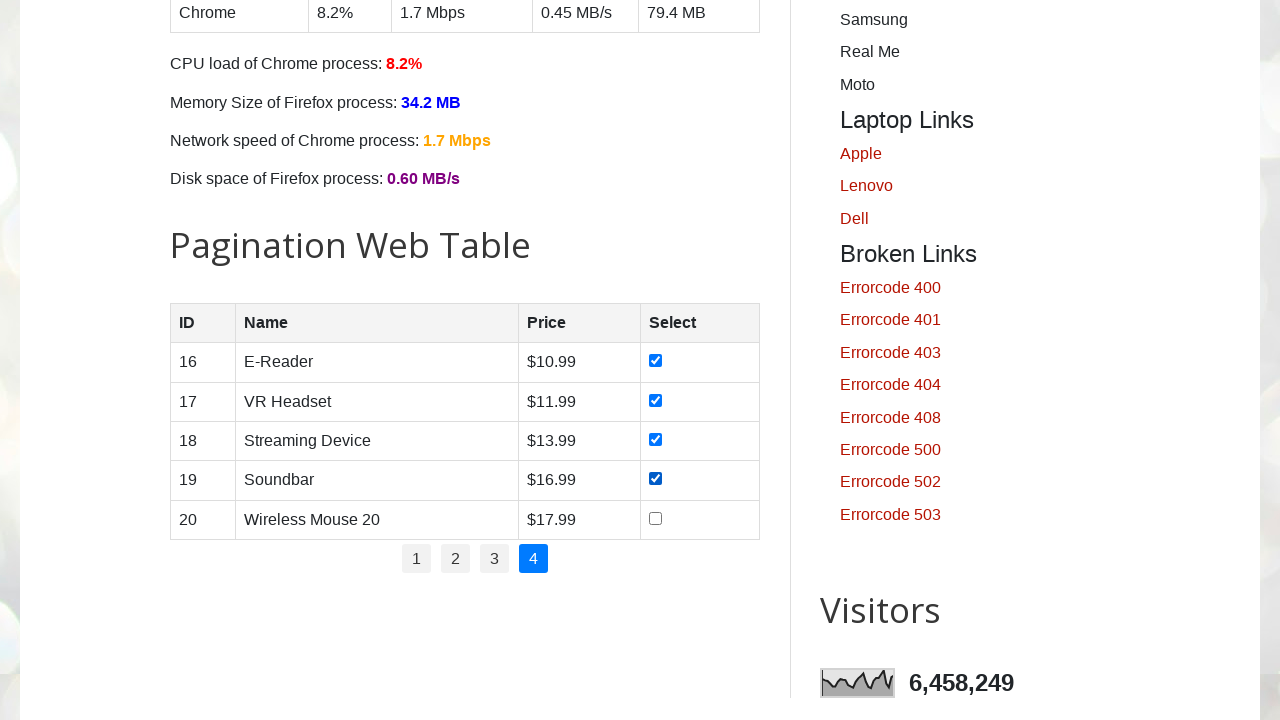

Checked checkbox for product row 5 on page 4 at (656, 518) on //table[@id='productTable']//tbody//tr[5]//td[4]//input[@type='checkbox']
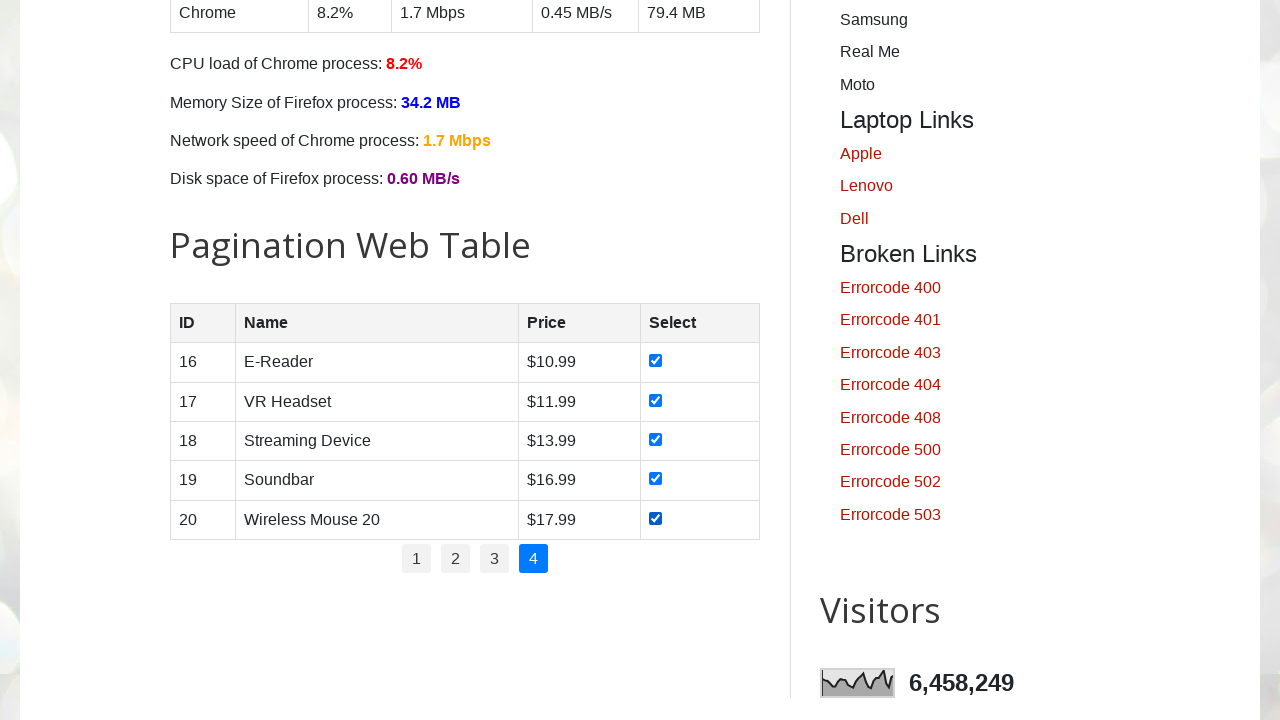

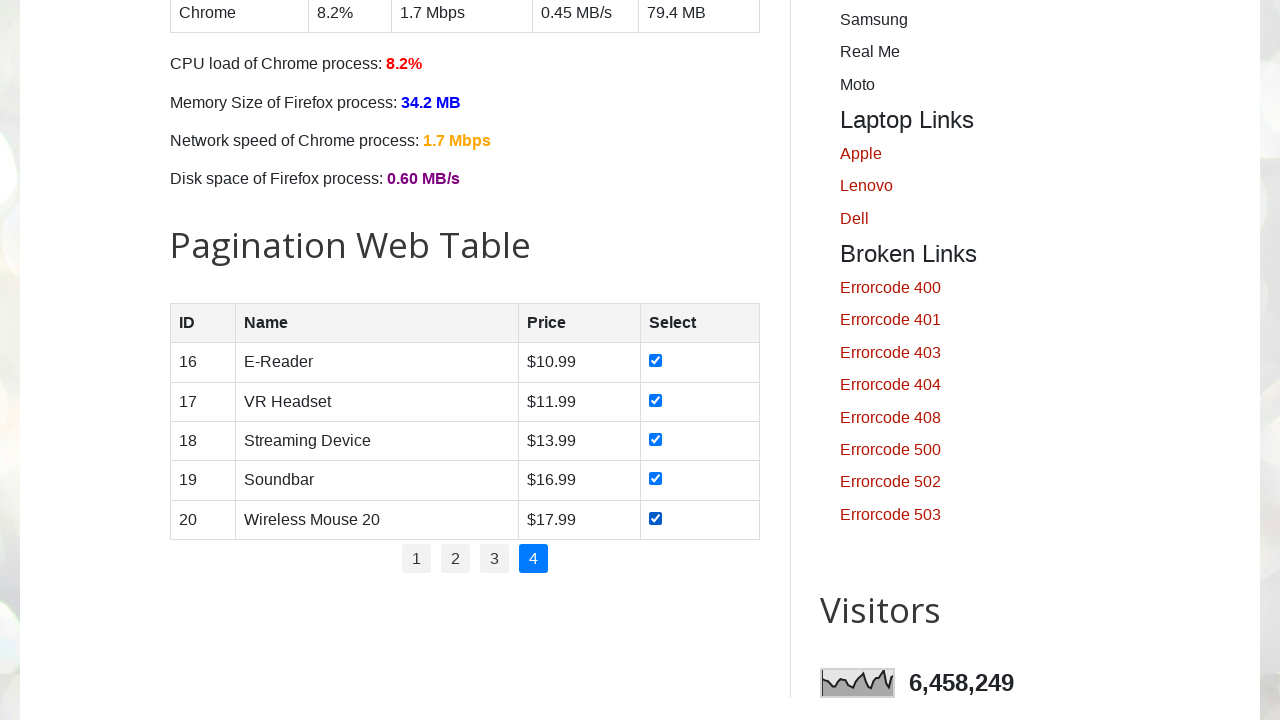